Navigates through a product catalog to find and purchase an ASUS product, completing the full checkout process with customer information

Starting URL: https://www.demoblaze.com/index.html

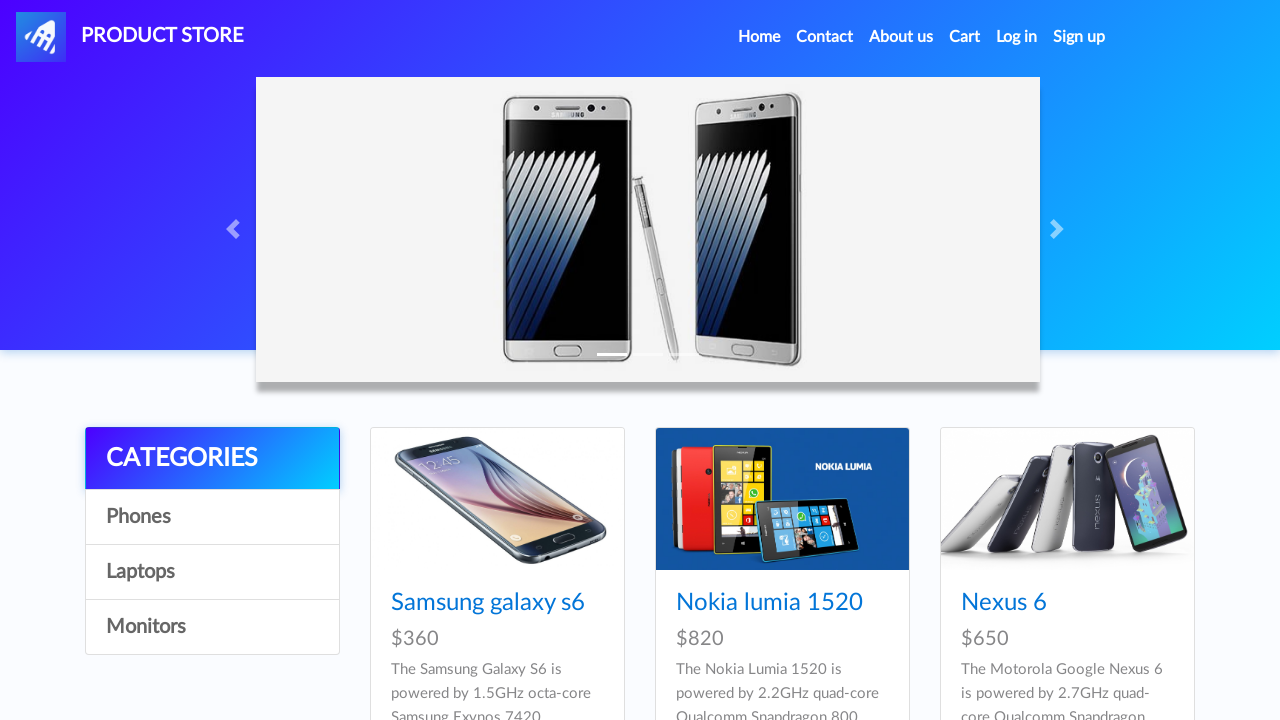

Waited for product cards to load
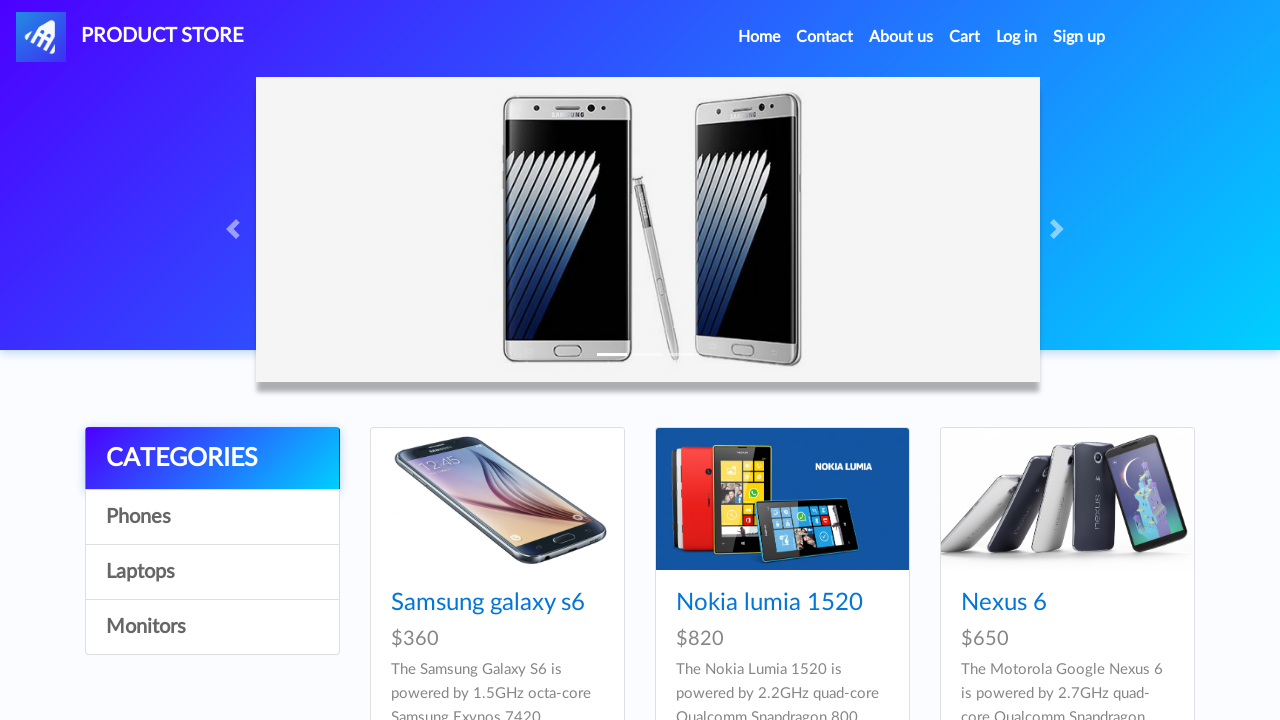

Clicked next button to navigate to next product page at (1166, 385) on #next2
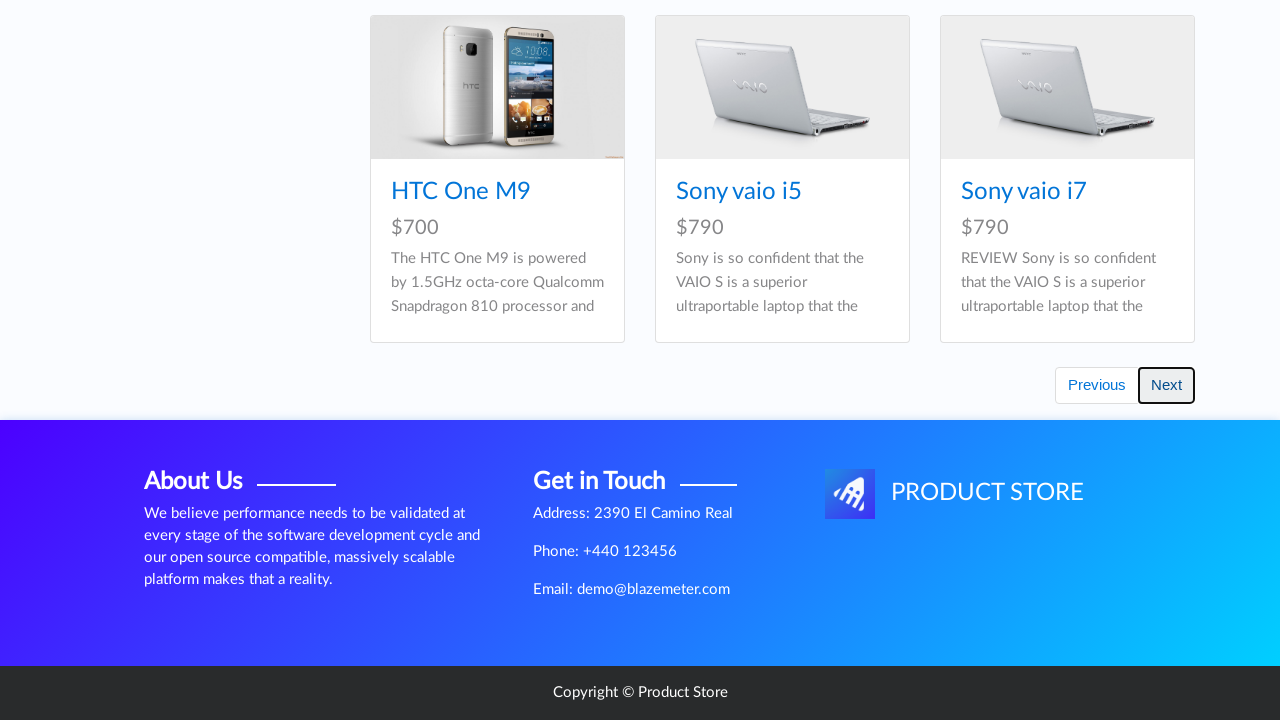

ASUS product loaded on next page
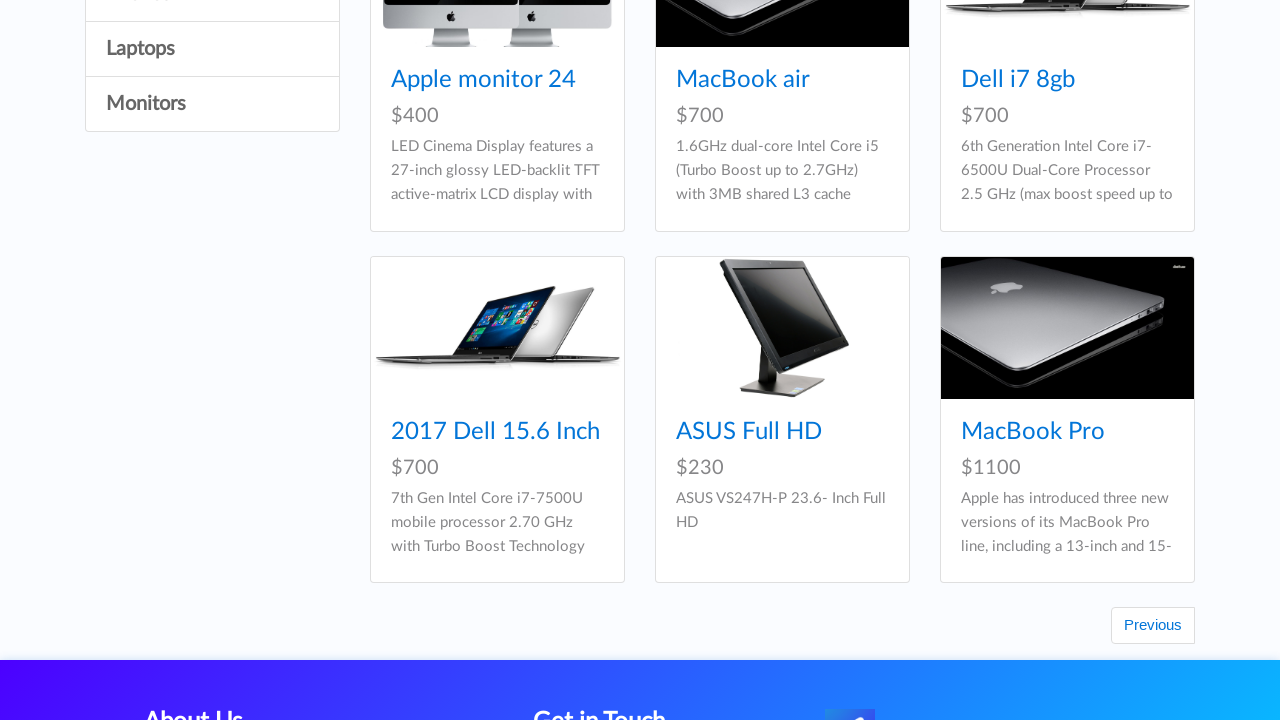

Clicked on ASUS product card at (782, 419) on xpath=//div[@class='card h-100' and contains(.,'ASUS')]
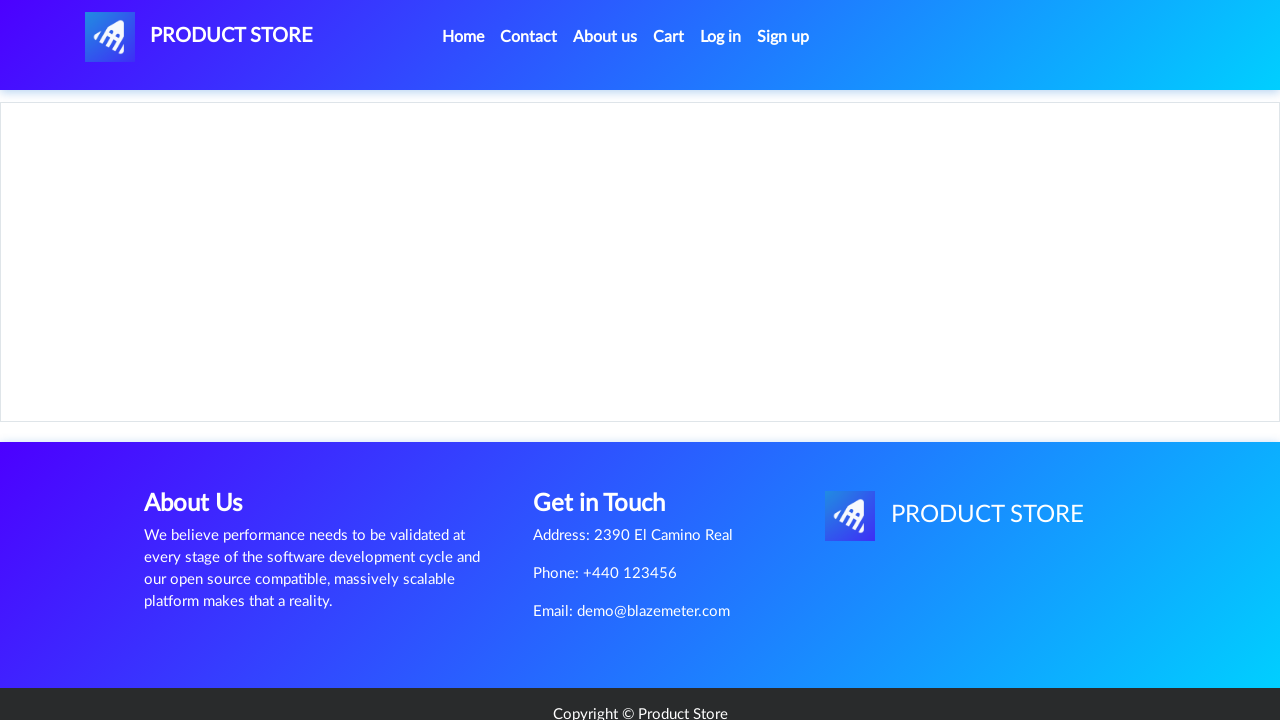

Add to cart button appeared
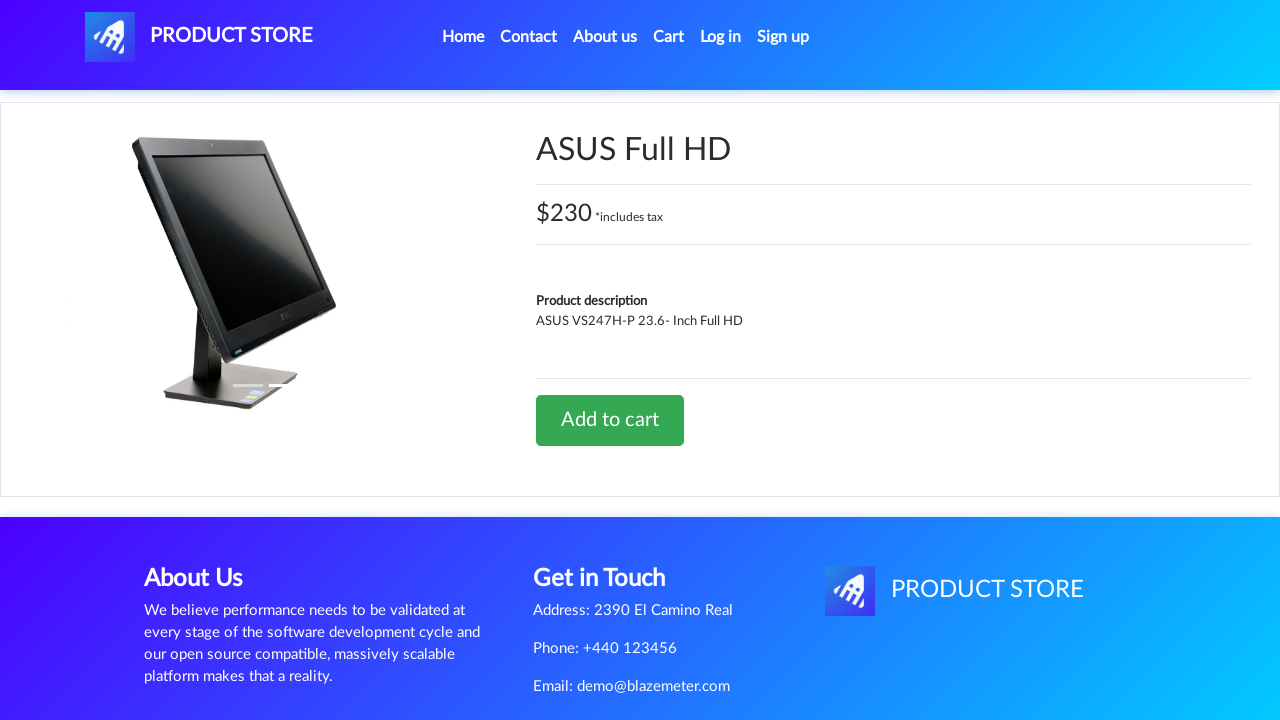

Clicked Add to cart button at (610, 420) on .btn.btn-success.btn-lg
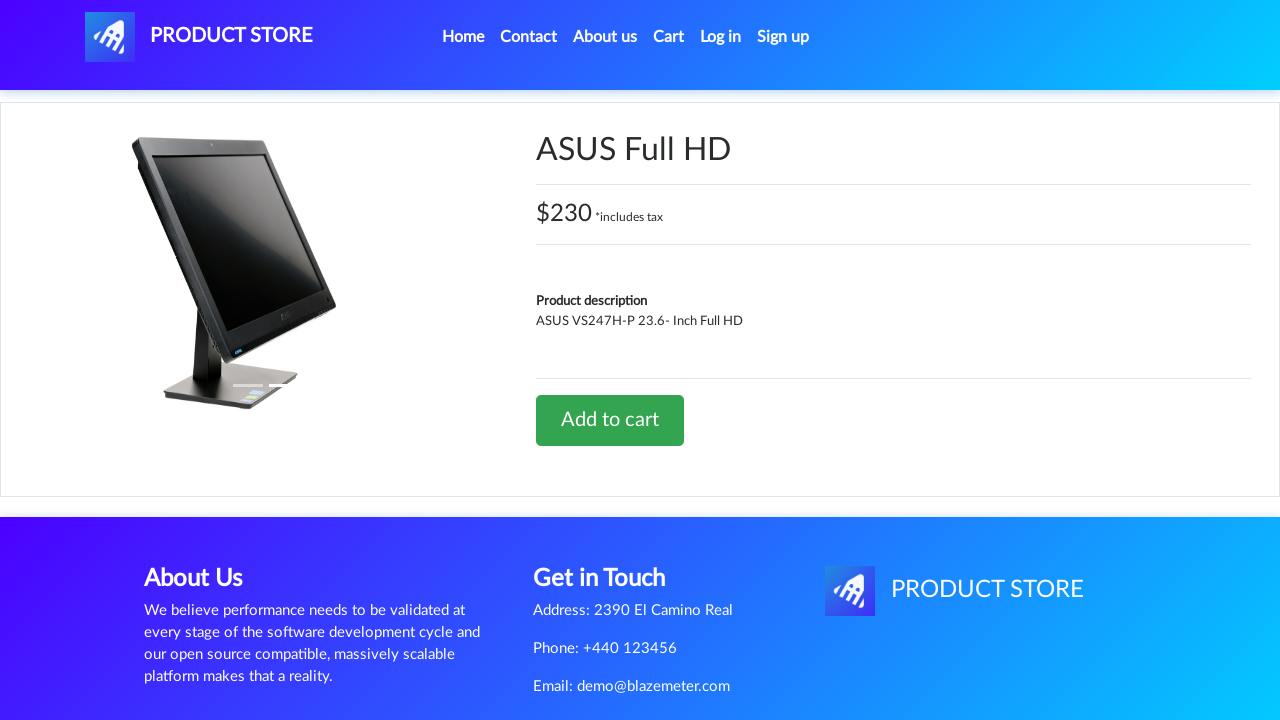

Set up alert dialog handler to dismiss alerts
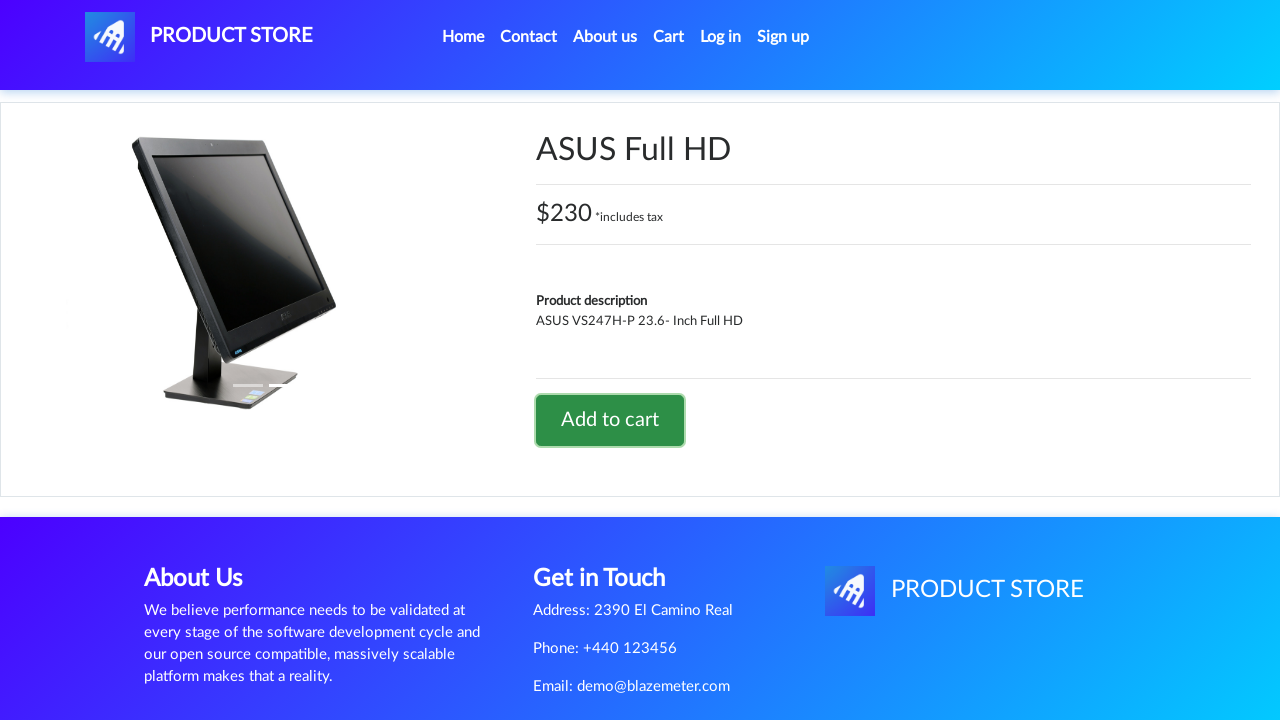

Clicked on cart link to navigate to shopping cart at (669, 37) on #cartur
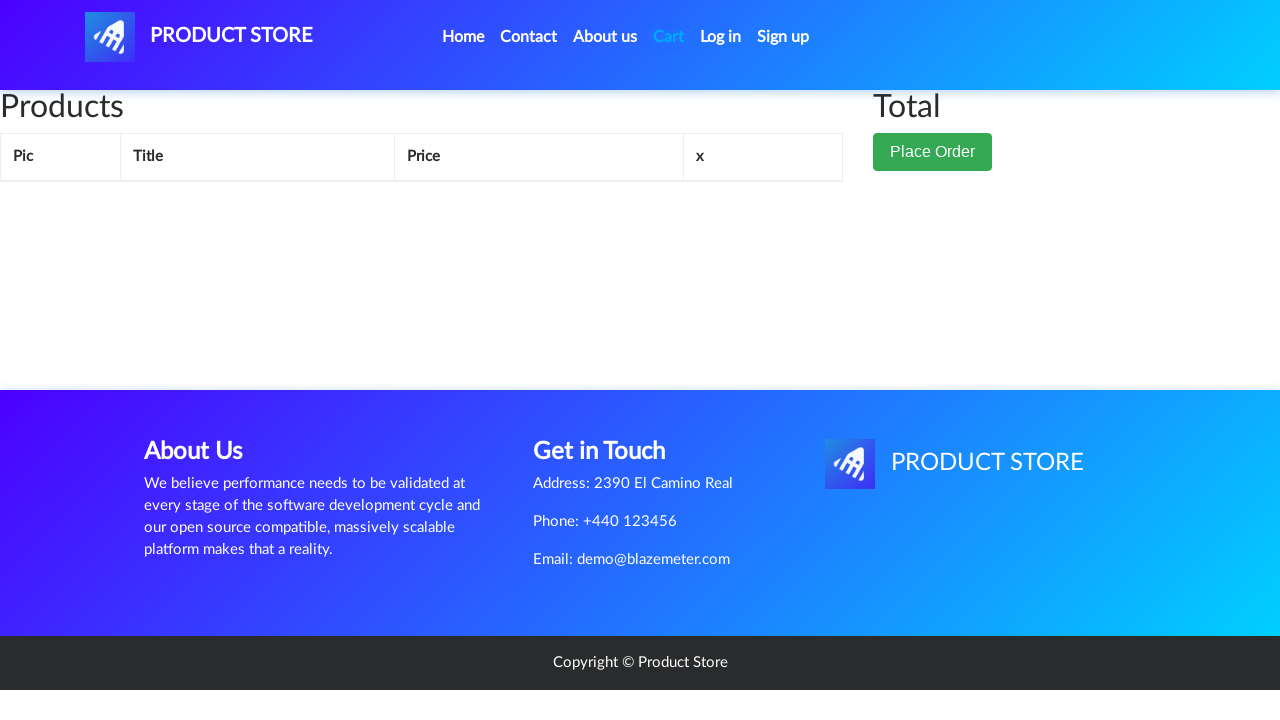

Place Order button is visible
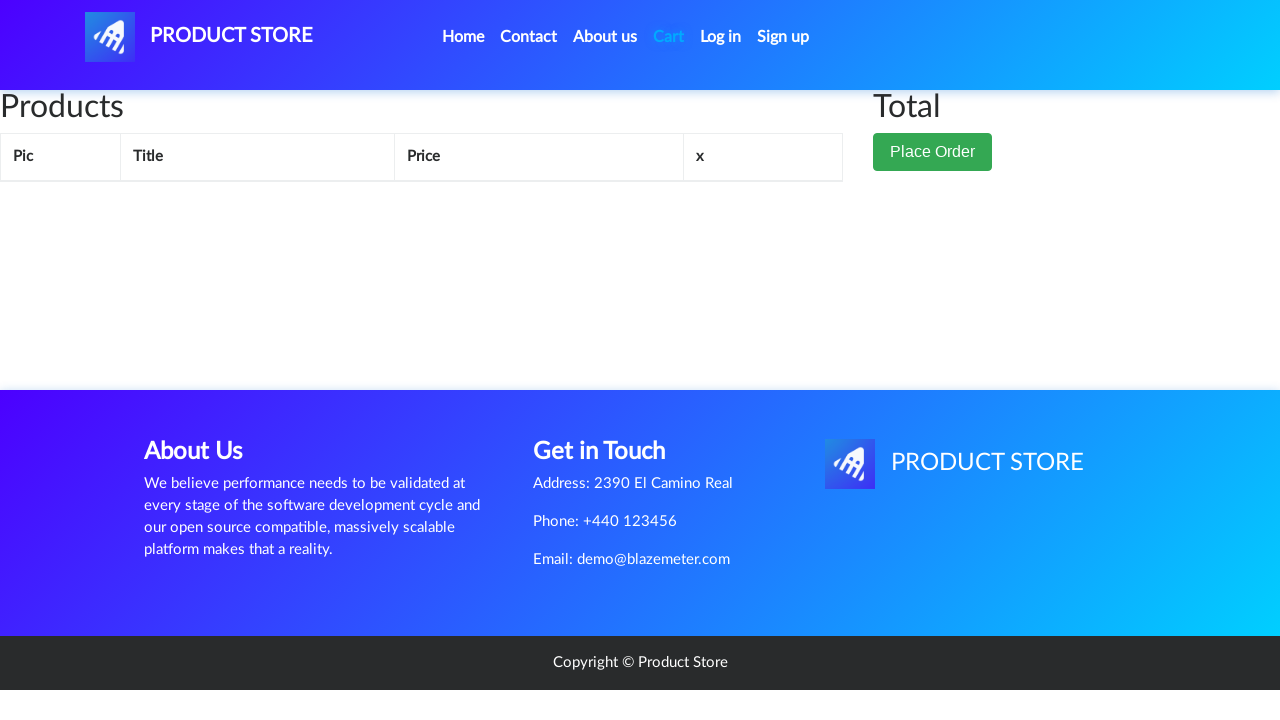

Clicked Place Order button at (933, 191) on .btn.btn-success
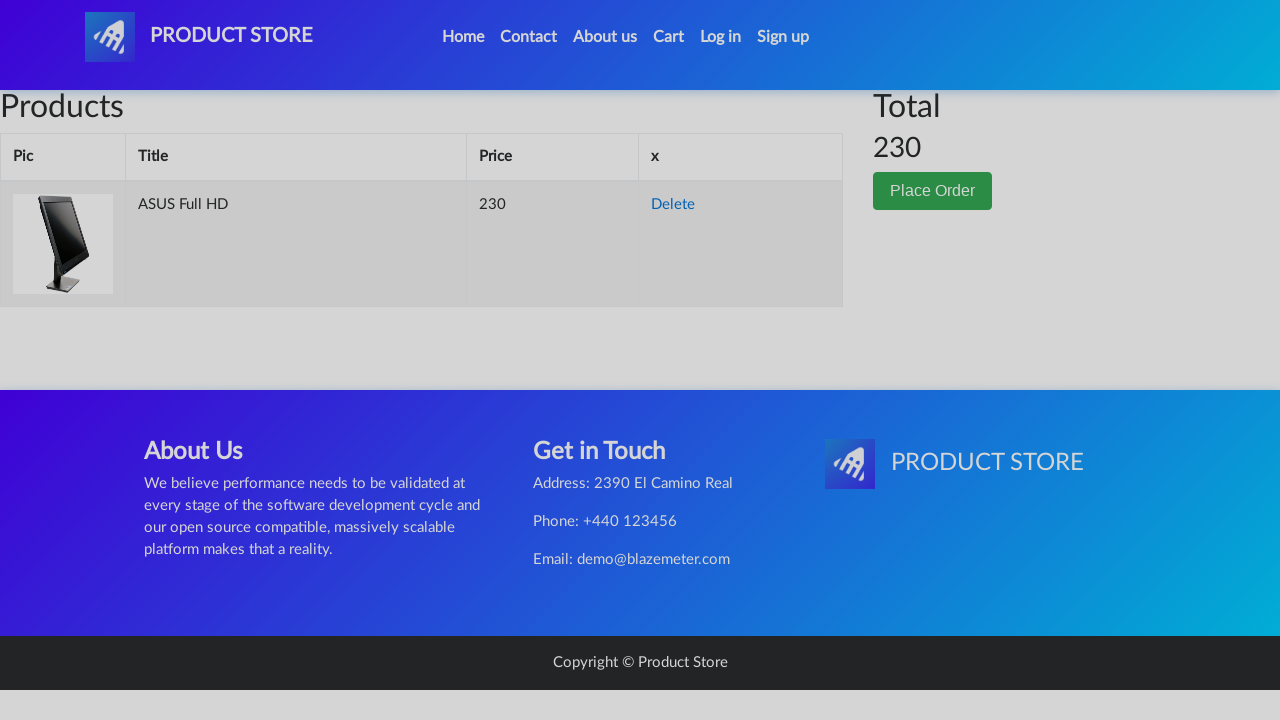

Order form loaded and name field is visible
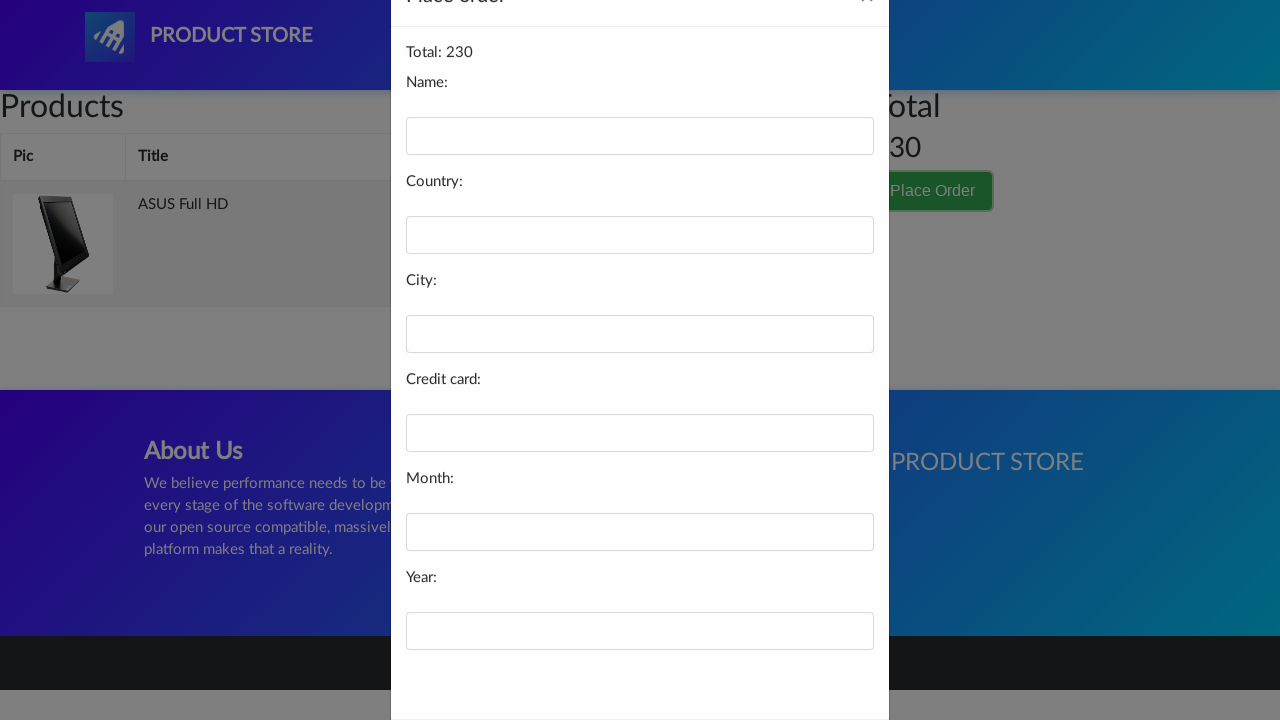

Filled name field with 'John Smith' on #name
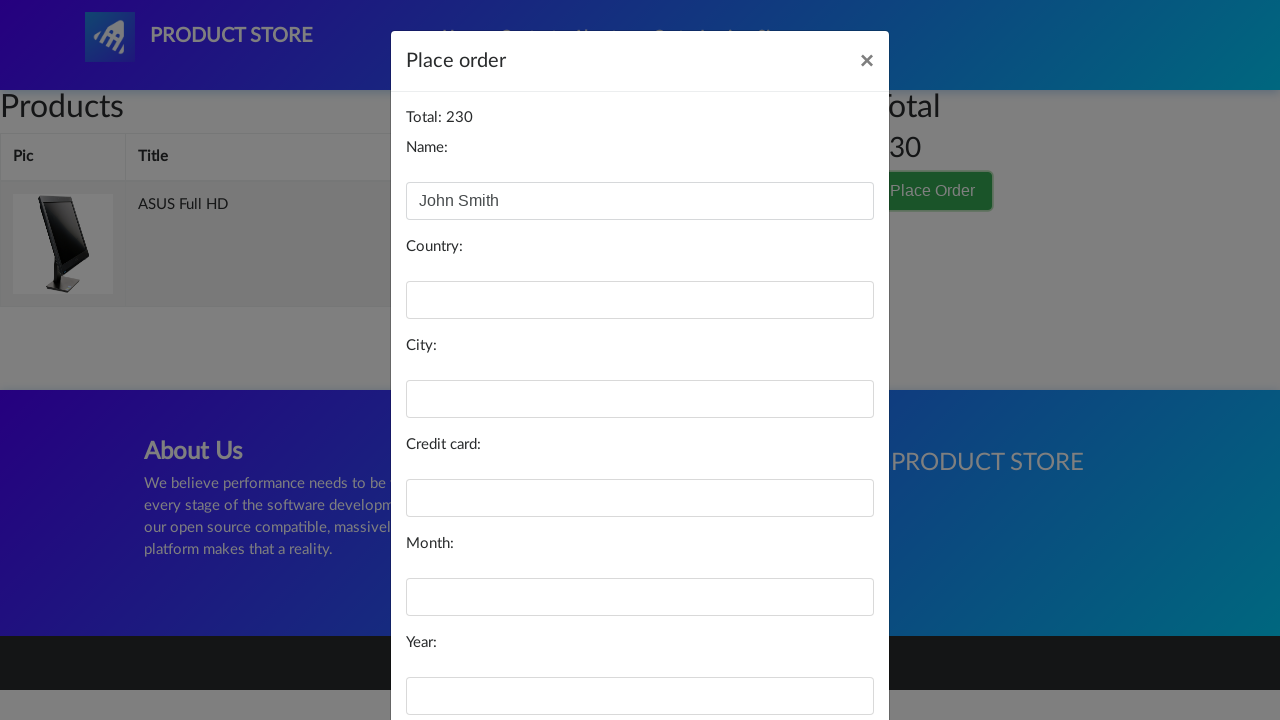

Filled country field with 'United States' on #country
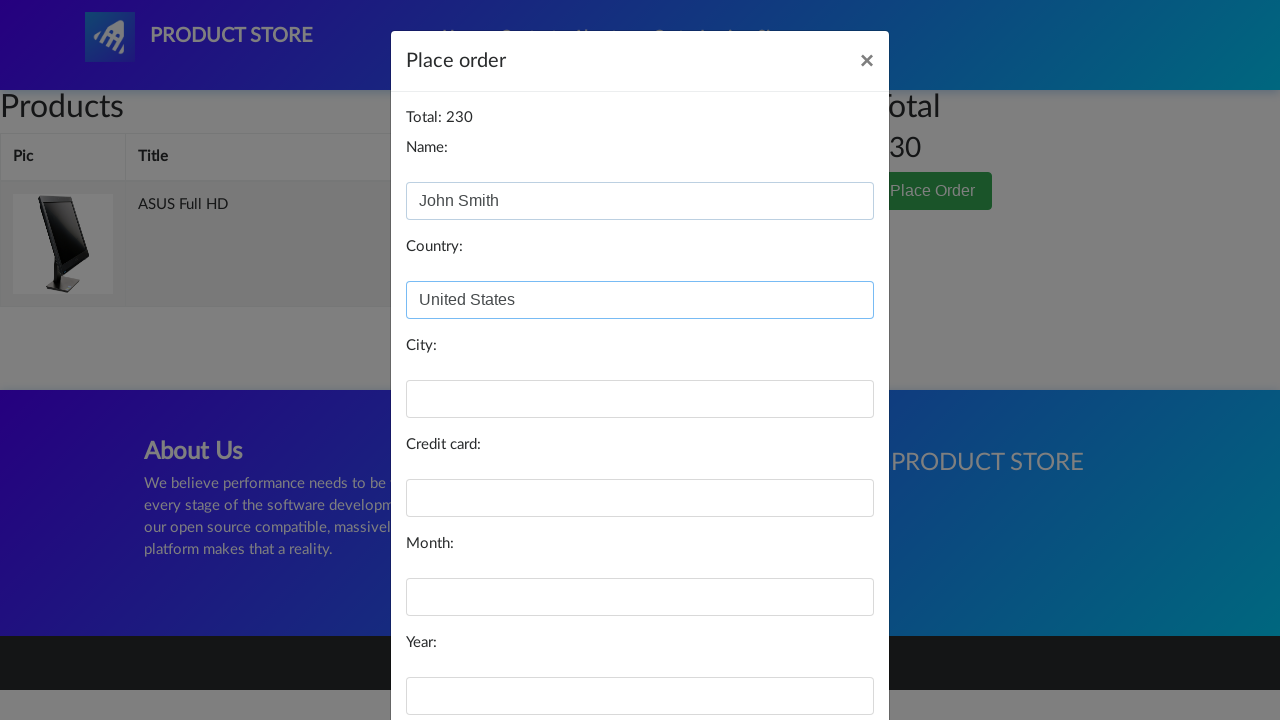

Filled city field with 'New York' on #city
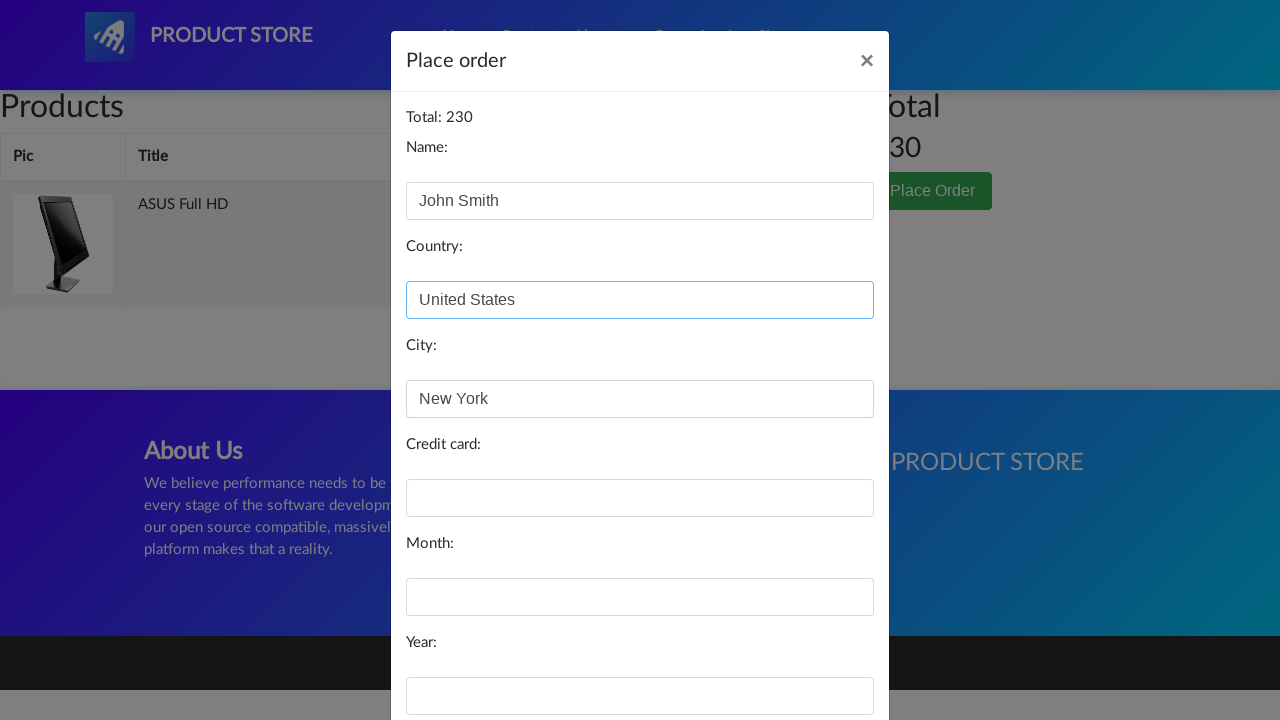

Filled card field with test credit card number on #card
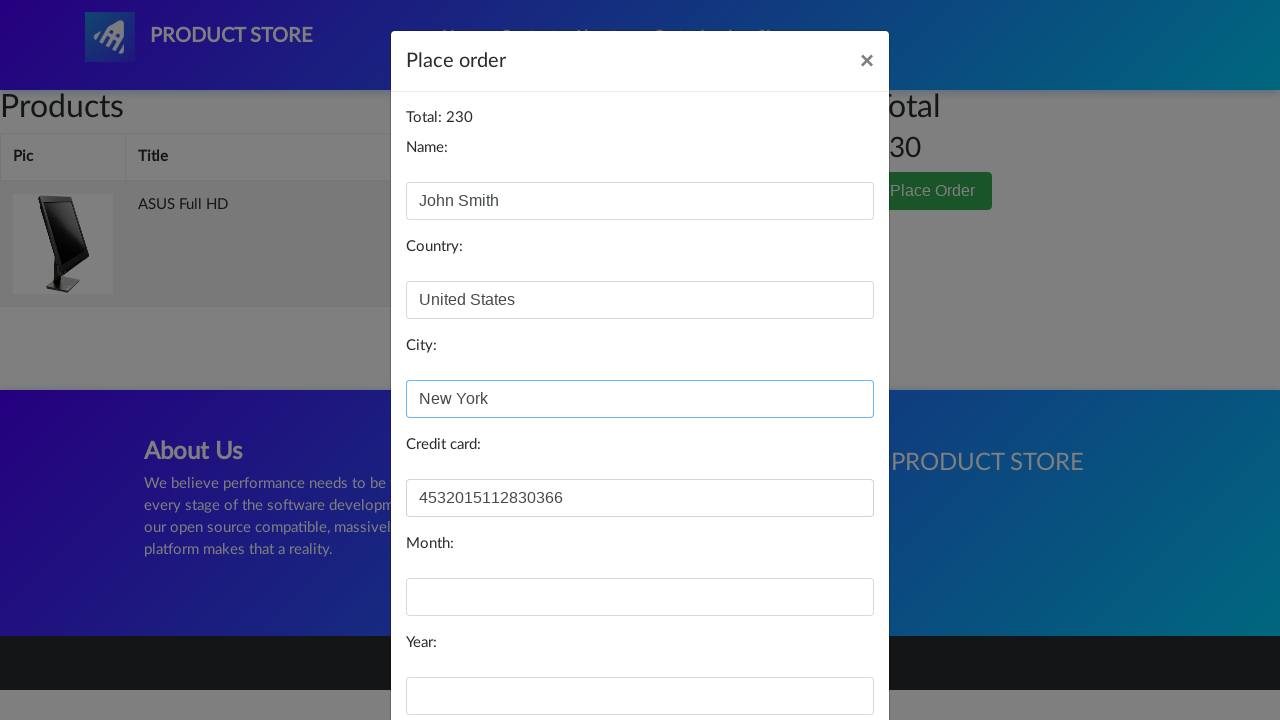

Filled month field with 'December' on #month
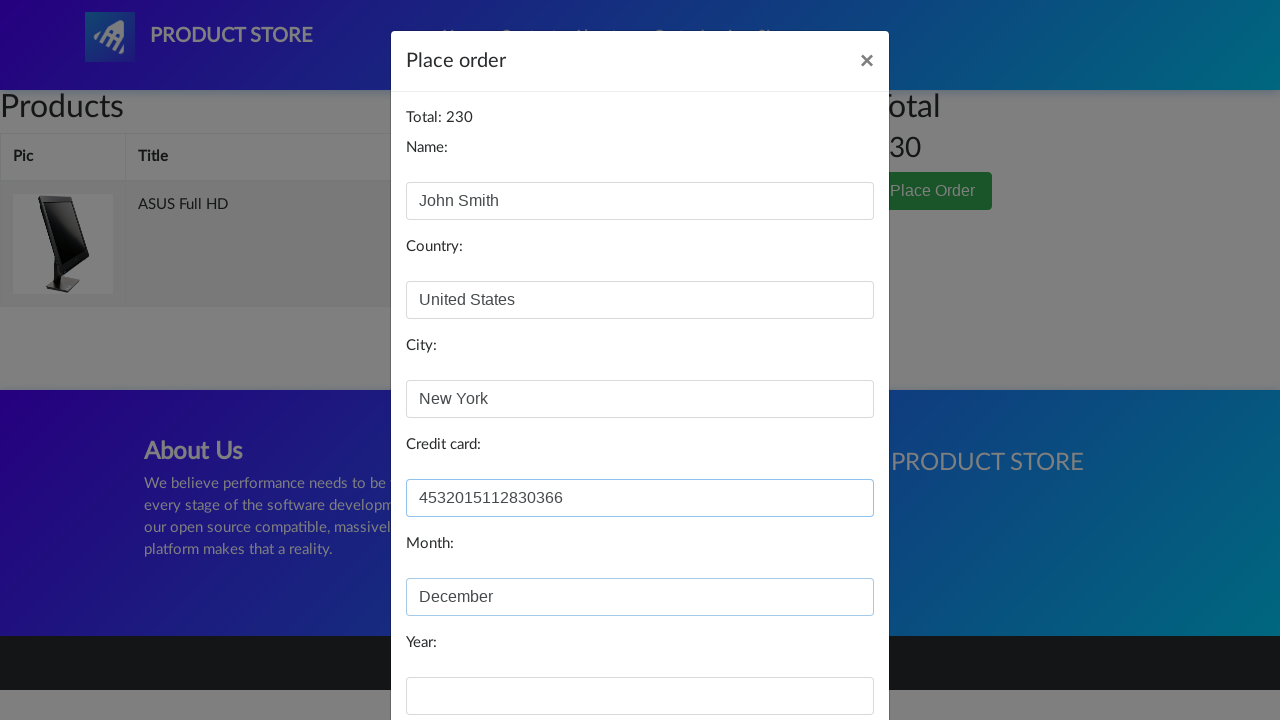

Filled year field with '2025' on #year
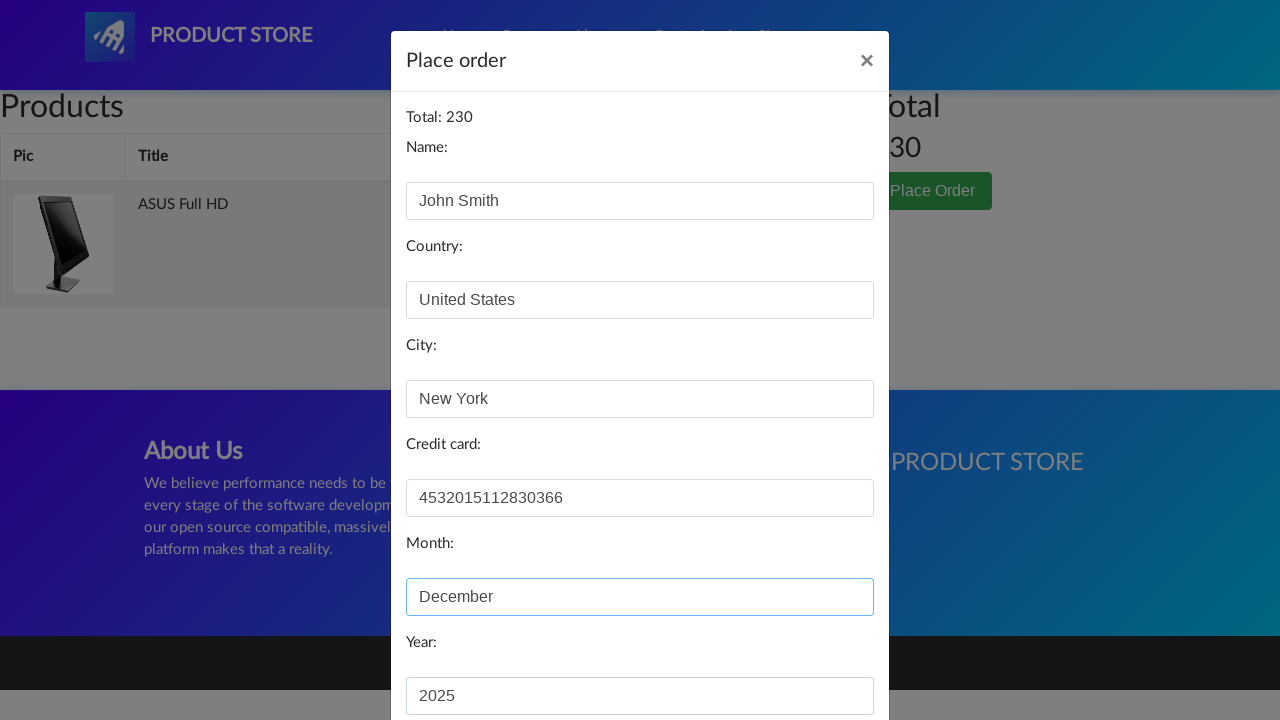

Clicked Purchase button to complete checkout at (823, 655) on xpath=//*[contains(text(),'Purchase')]
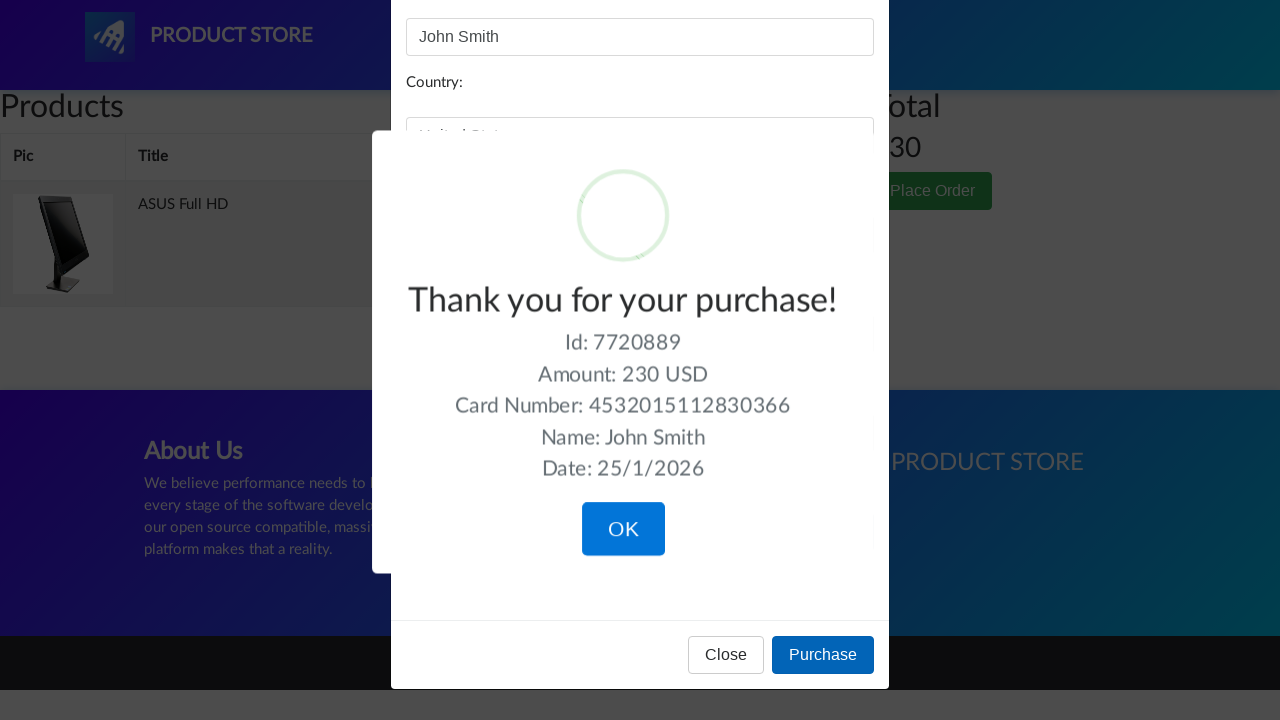

Retrieved receipt confirmation text from order completion page
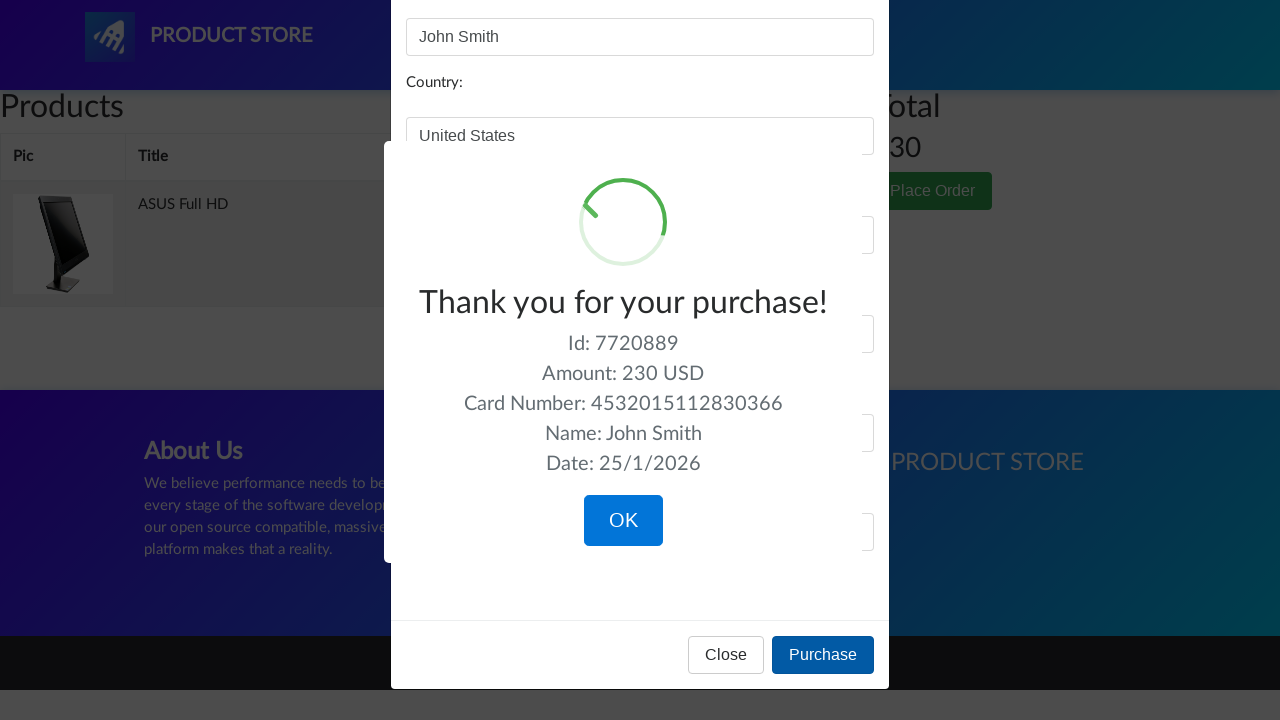

Clicked OK button to dismiss receipt confirmation at (623, 521) on xpath=//*[contains(text(),'OK')]
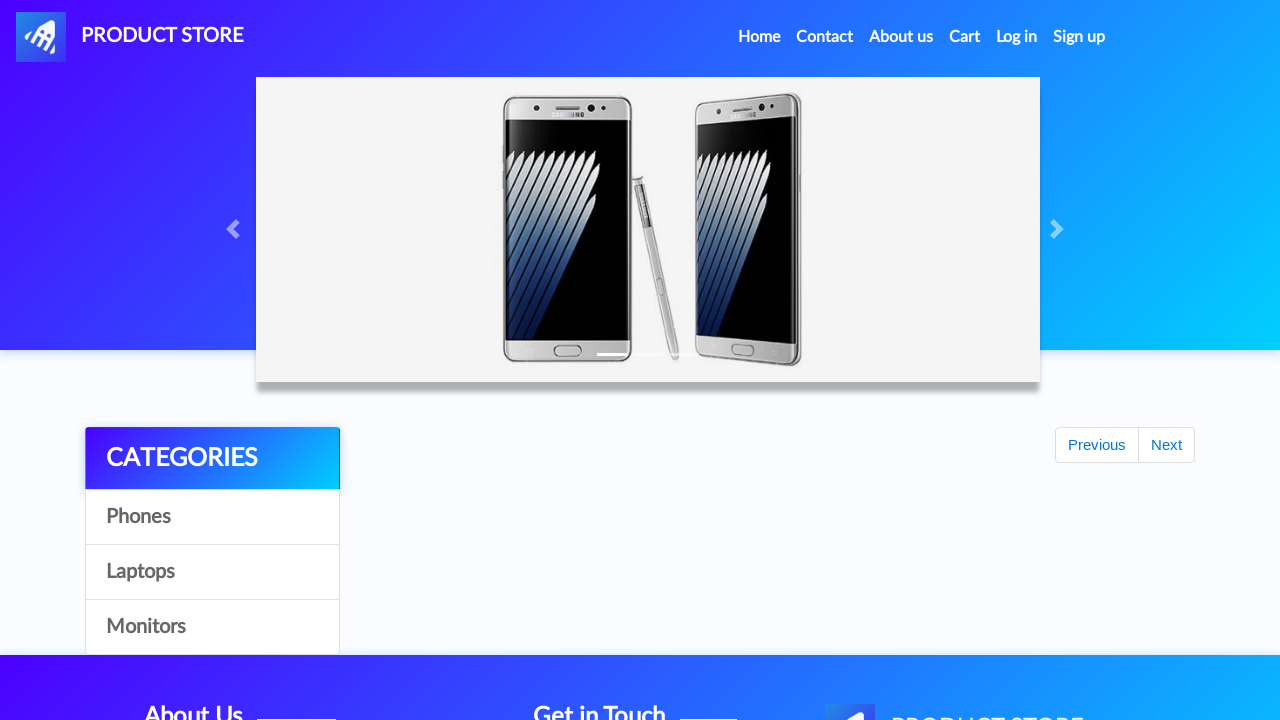

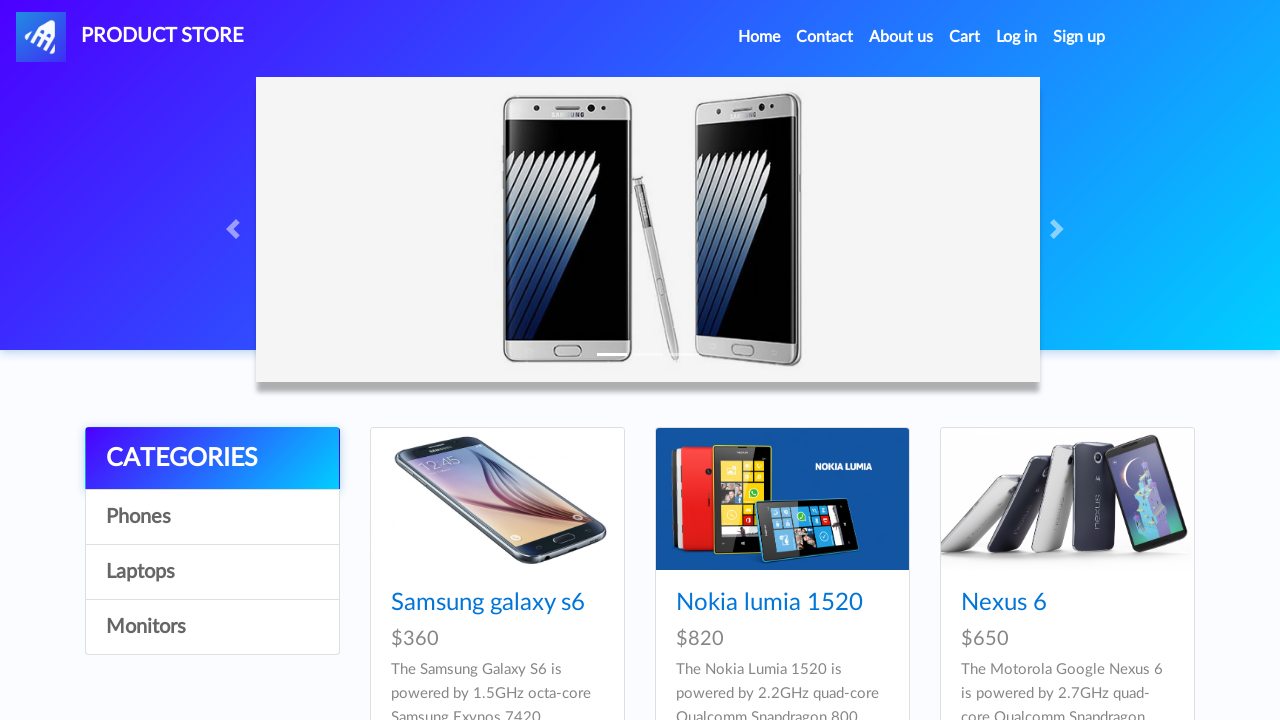